Tests that entered text is trimmed when editing a todo item.

Starting URL: https://demo.playwright.dev/todomvc

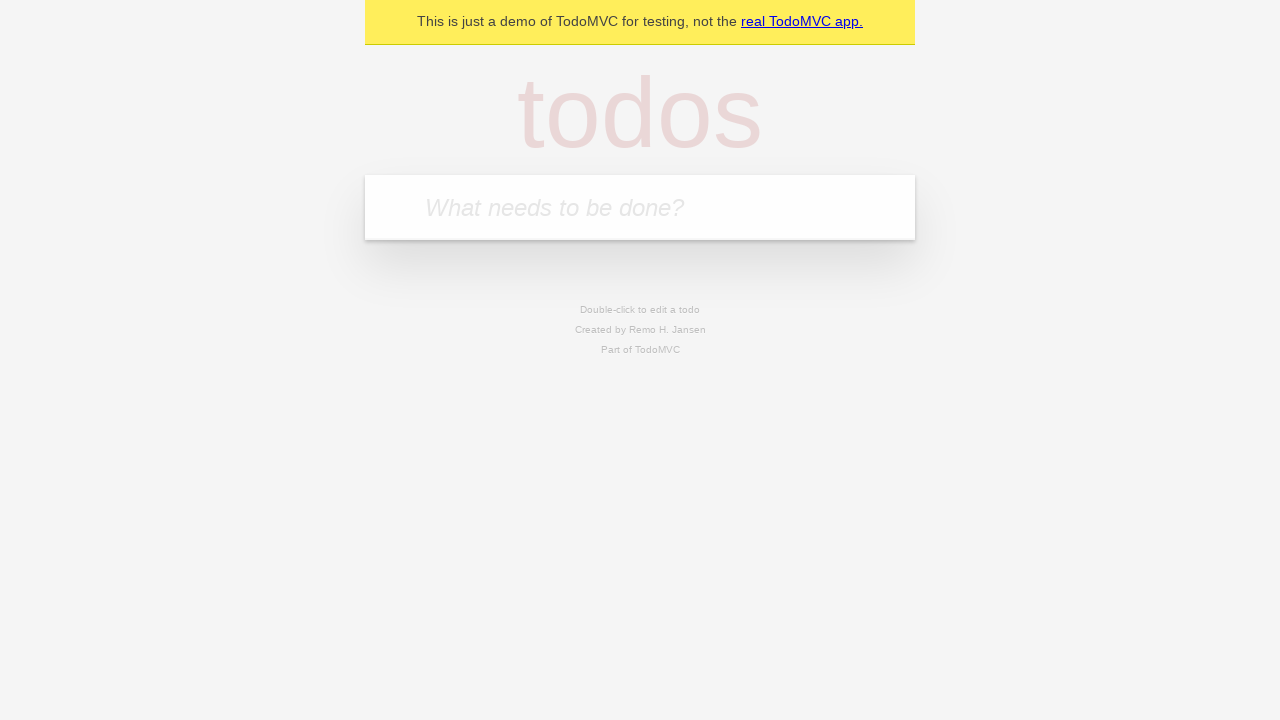

Located the todo input field
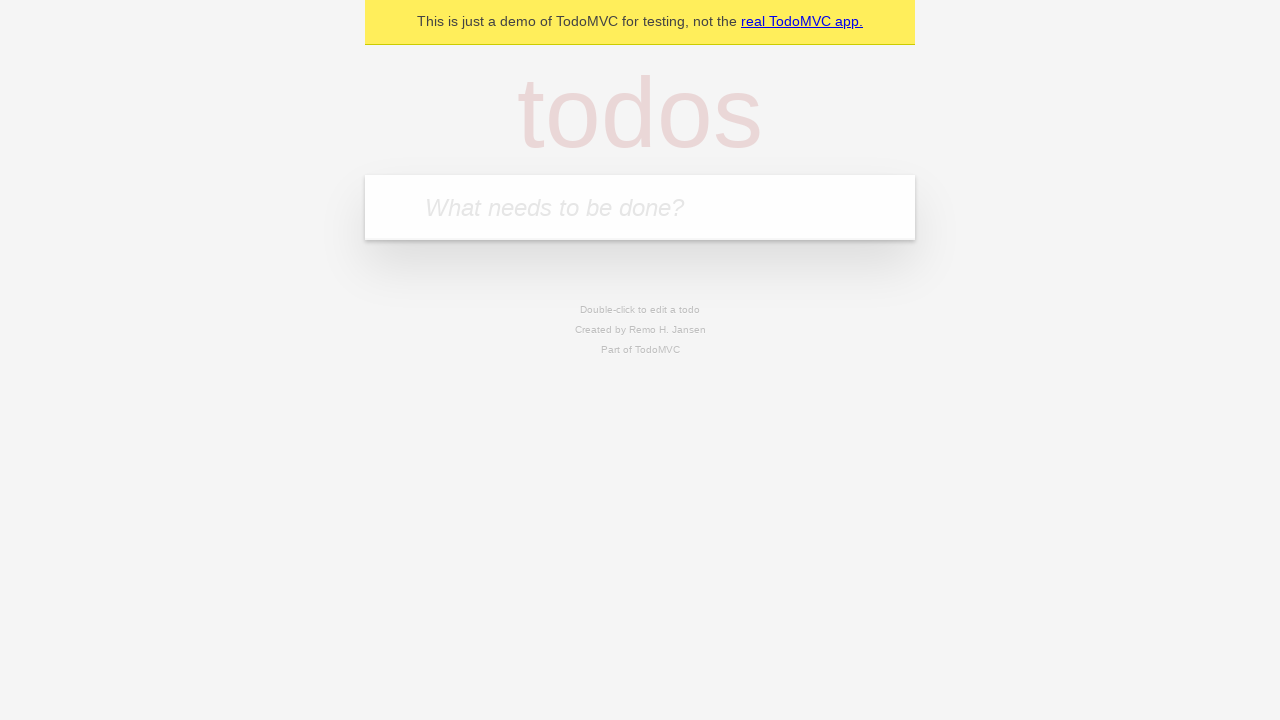

Filled first todo with 'buy some cheese' on internal:attr=[placeholder="What needs to be done?"i]
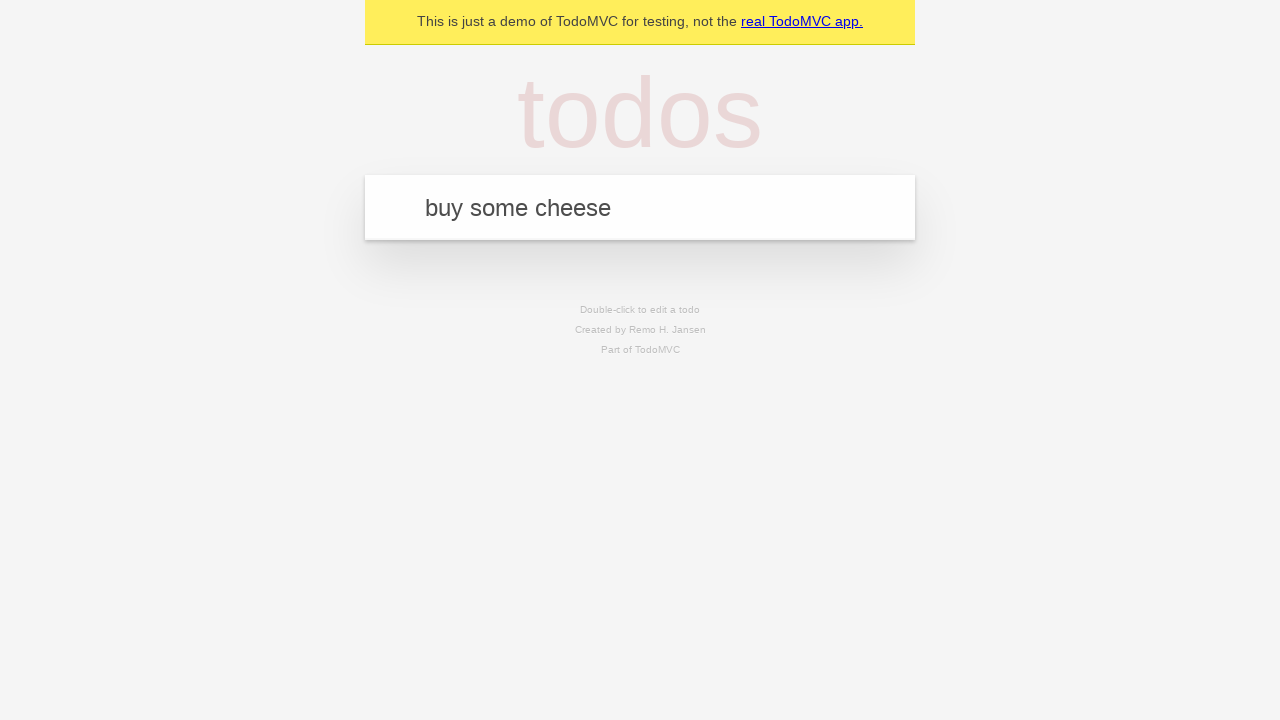

Pressed Enter to add first todo on internal:attr=[placeholder="What needs to be done?"i]
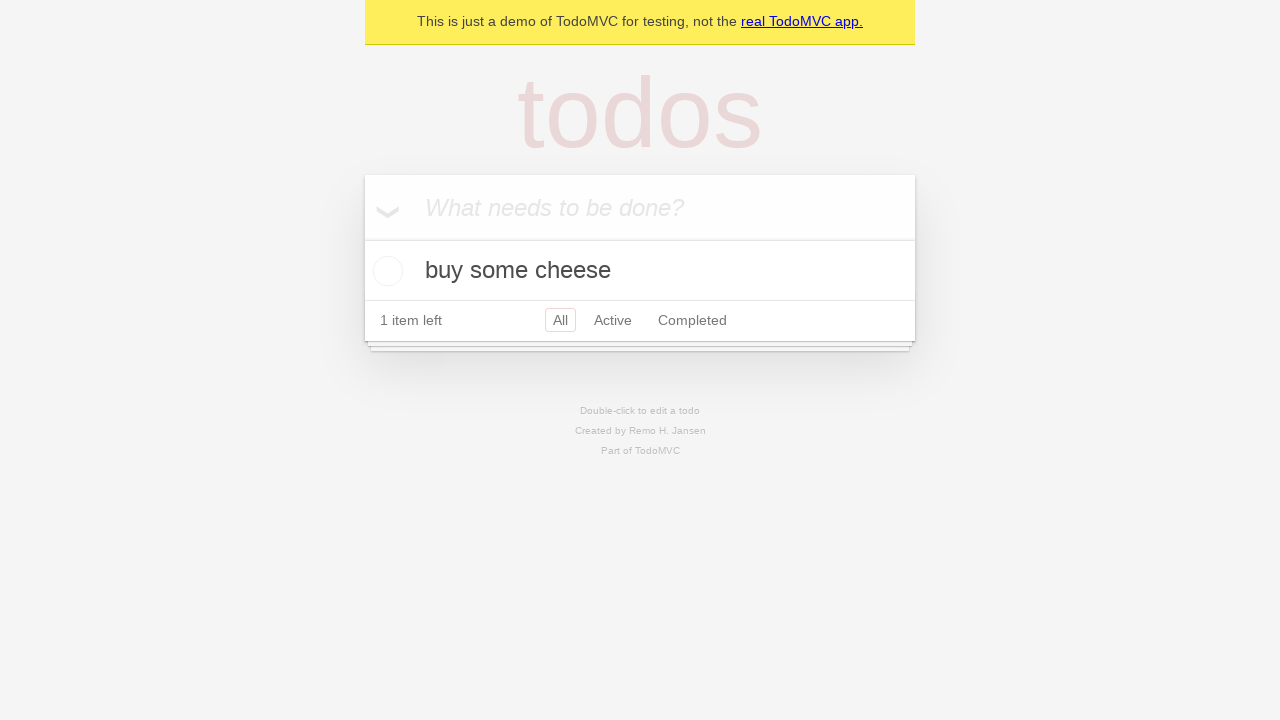

Filled second todo with 'feed the cat' on internal:attr=[placeholder="What needs to be done?"i]
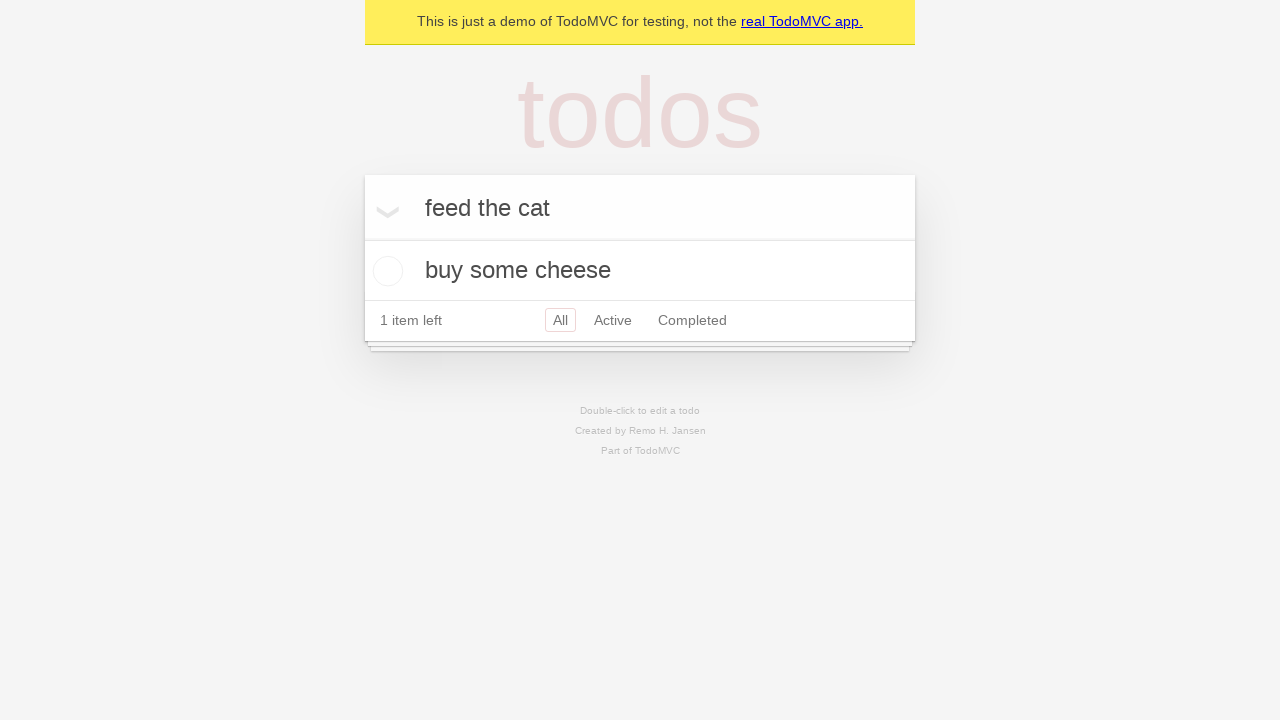

Pressed Enter to add second todo on internal:attr=[placeholder="What needs to be done?"i]
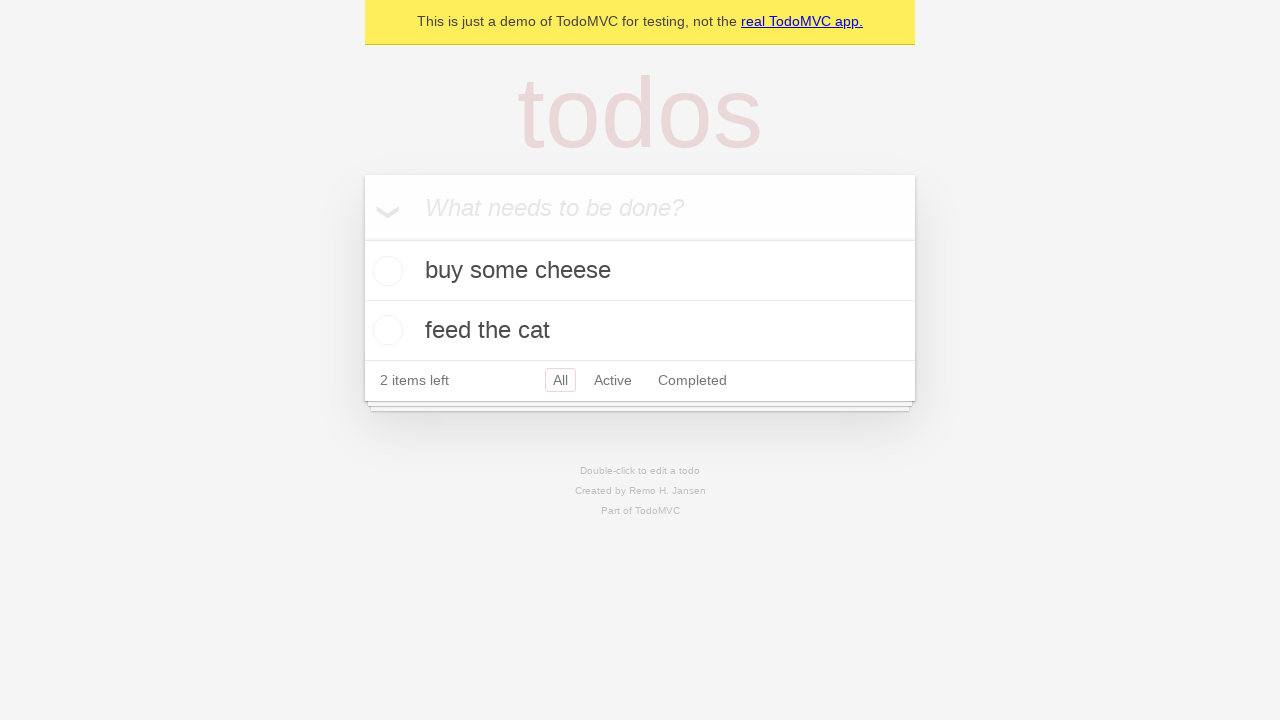

Filled third todo with 'book a doctors appointment' on internal:attr=[placeholder="What needs to be done?"i]
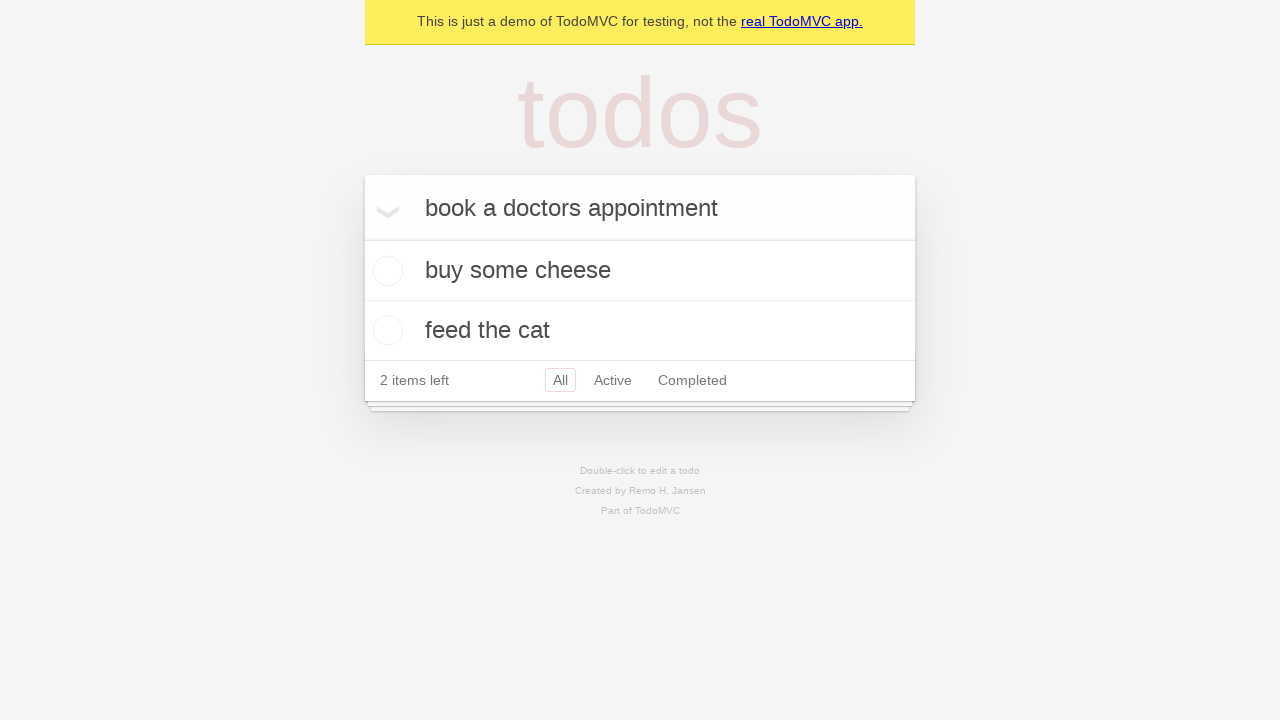

Pressed Enter to add third todo on internal:attr=[placeholder="What needs to be done?"i]
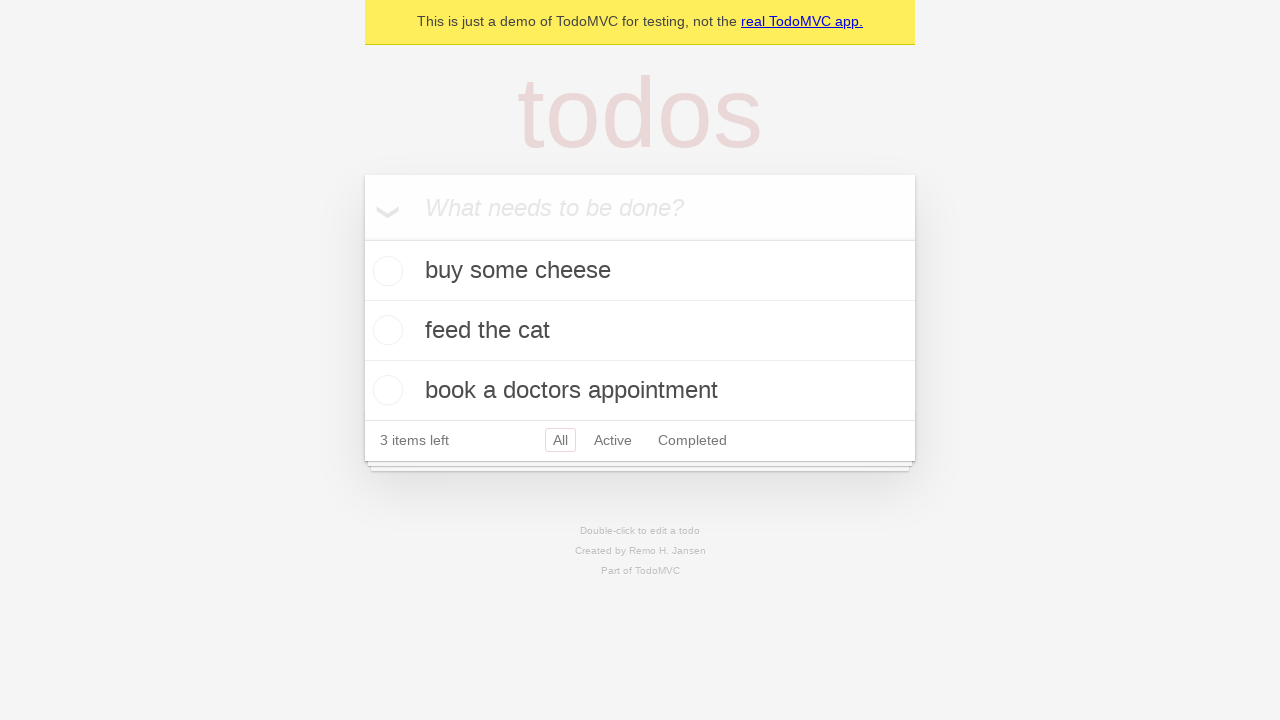

Waited for all 3 todo items to appear
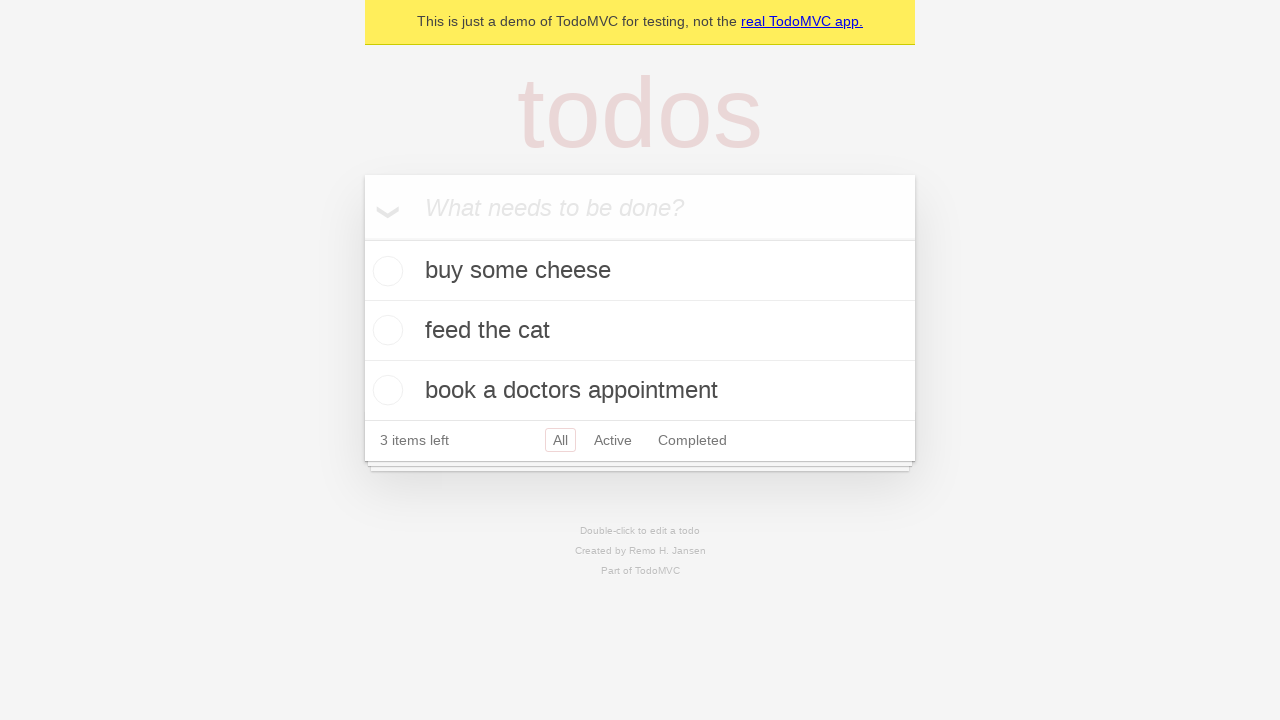

Located all todo items
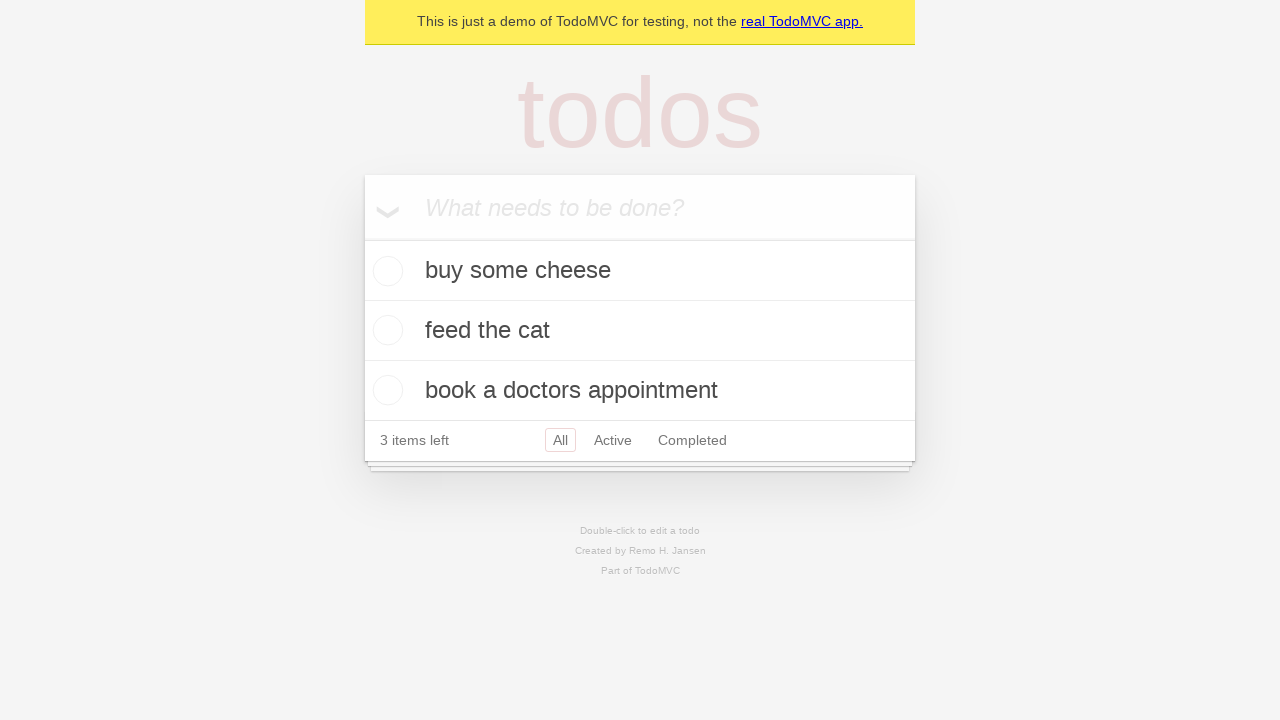

Double-clicked second todo item to edit at (640, 331) on internal:testid=[data-testid="todo-item"s] >> nth=1
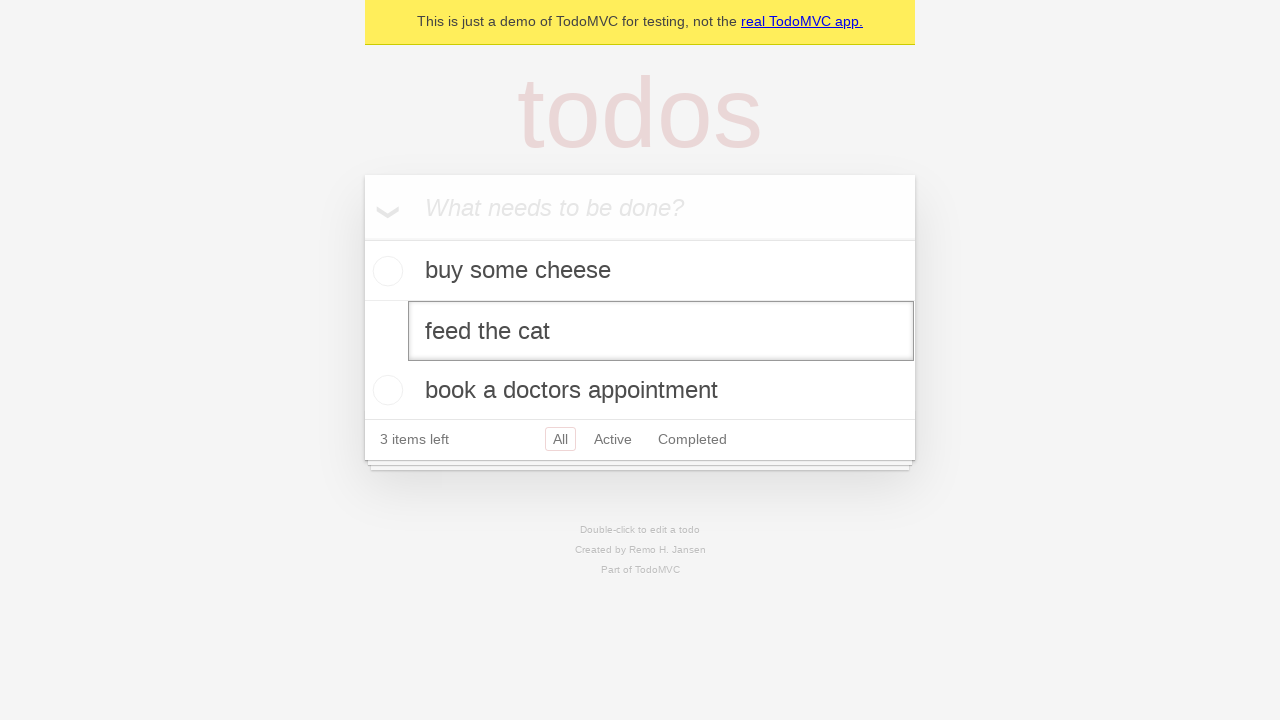

Filled edit field with text containing leading and trailing spaces on internal:testid=[data-testid="todo-item"s] >> nth=1 >> internal:role=textbox[nam
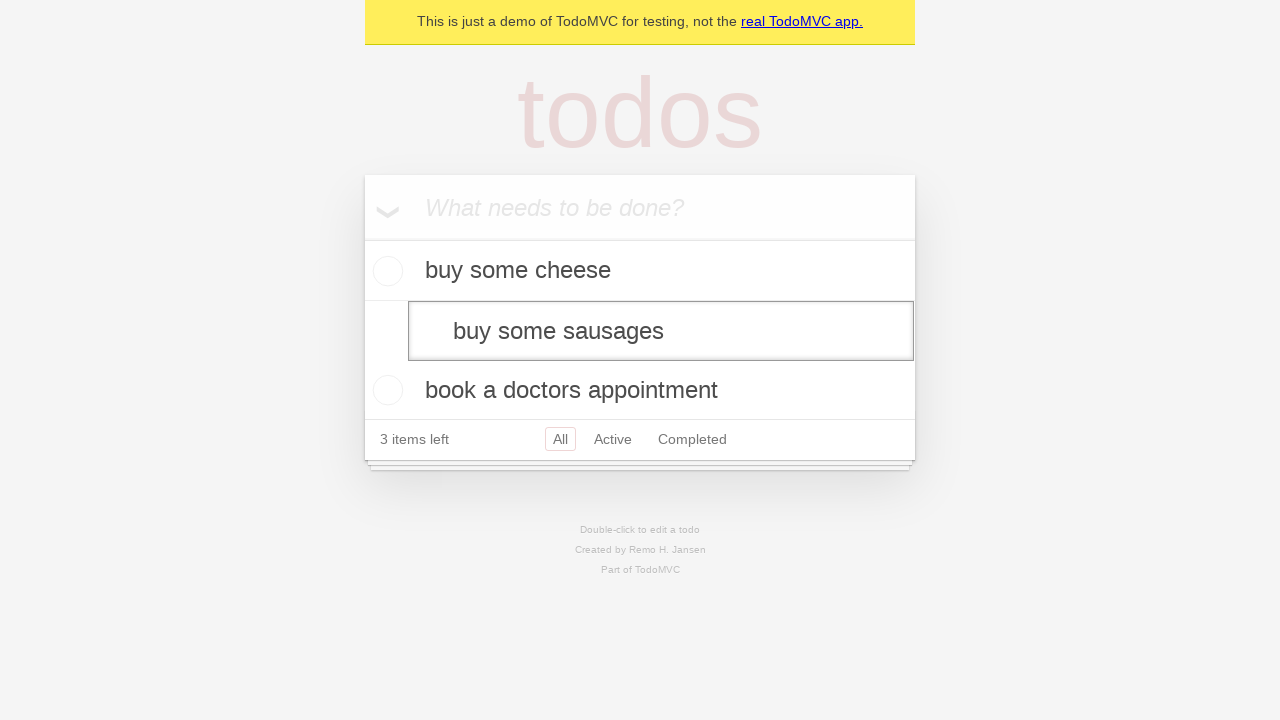

Pressed Enter to confirm edit and verify text is trimmed on internal:testid=[data-testid="todo-item"s] >> nth=1 >> internal:role=textbox[nam
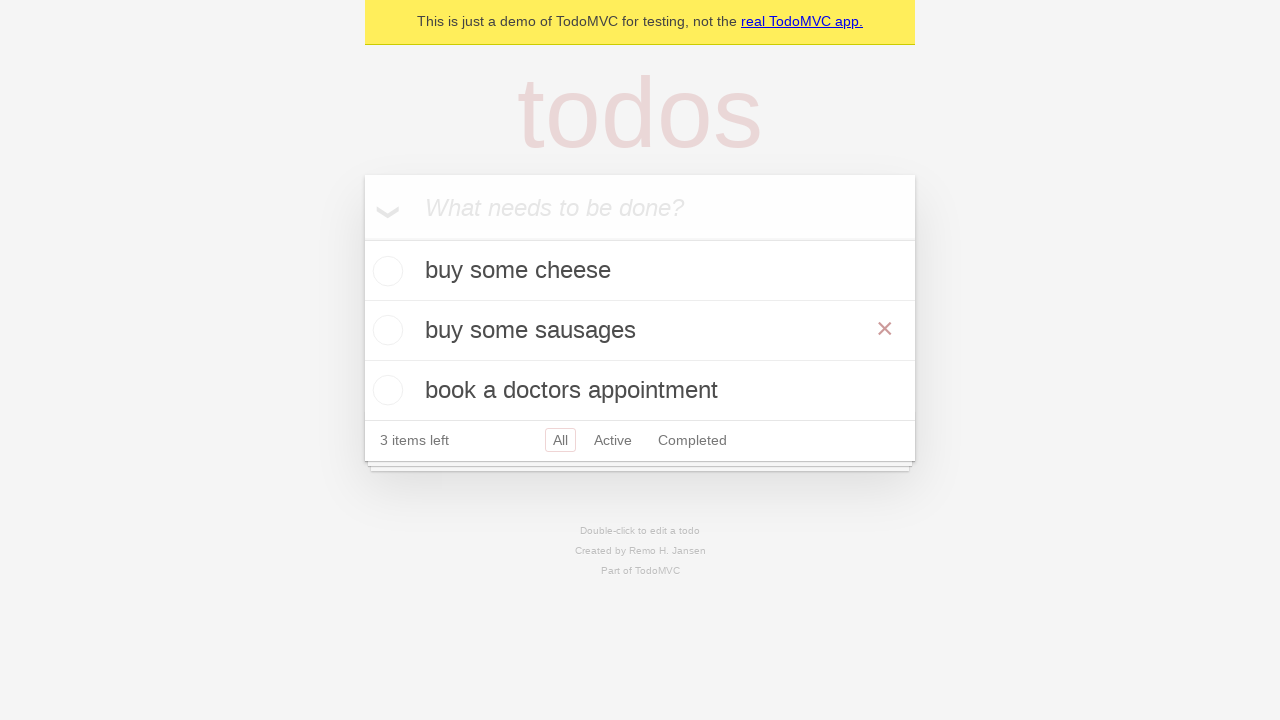

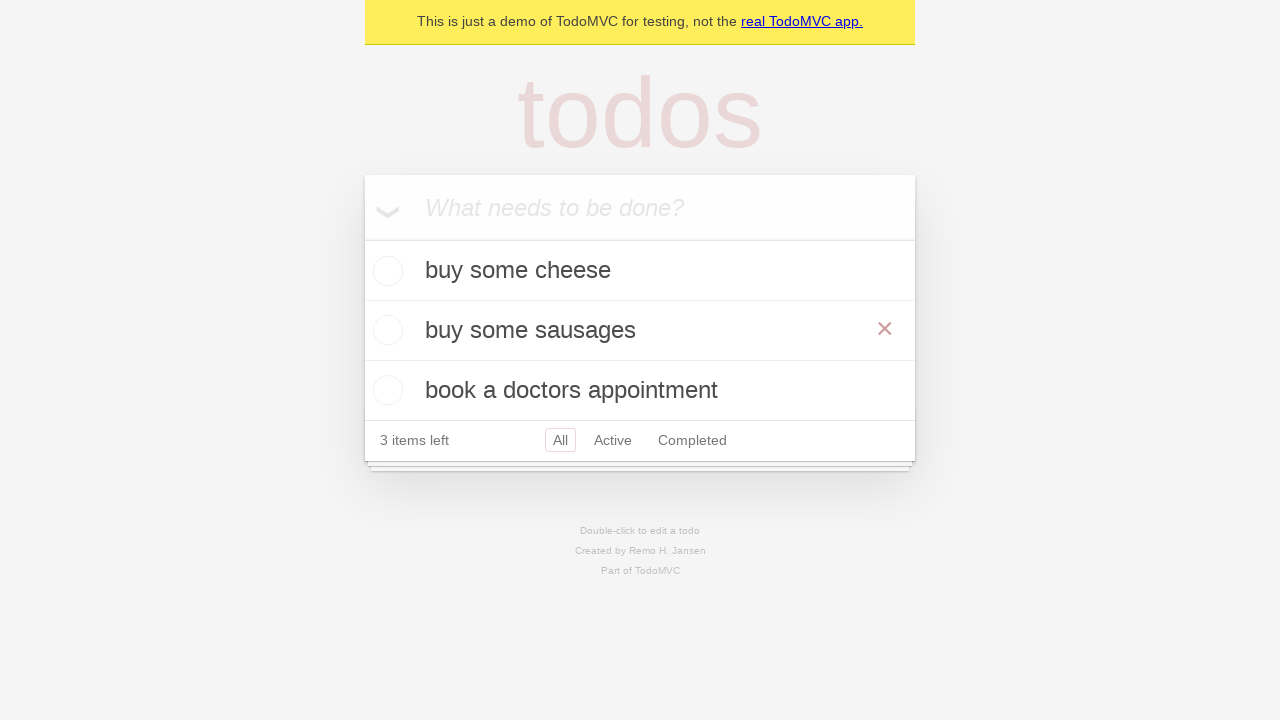